Tests that new todo items are appended to the bottom of the list by adding three items

Starting URL: https://demo.playwright.dev/todomvc

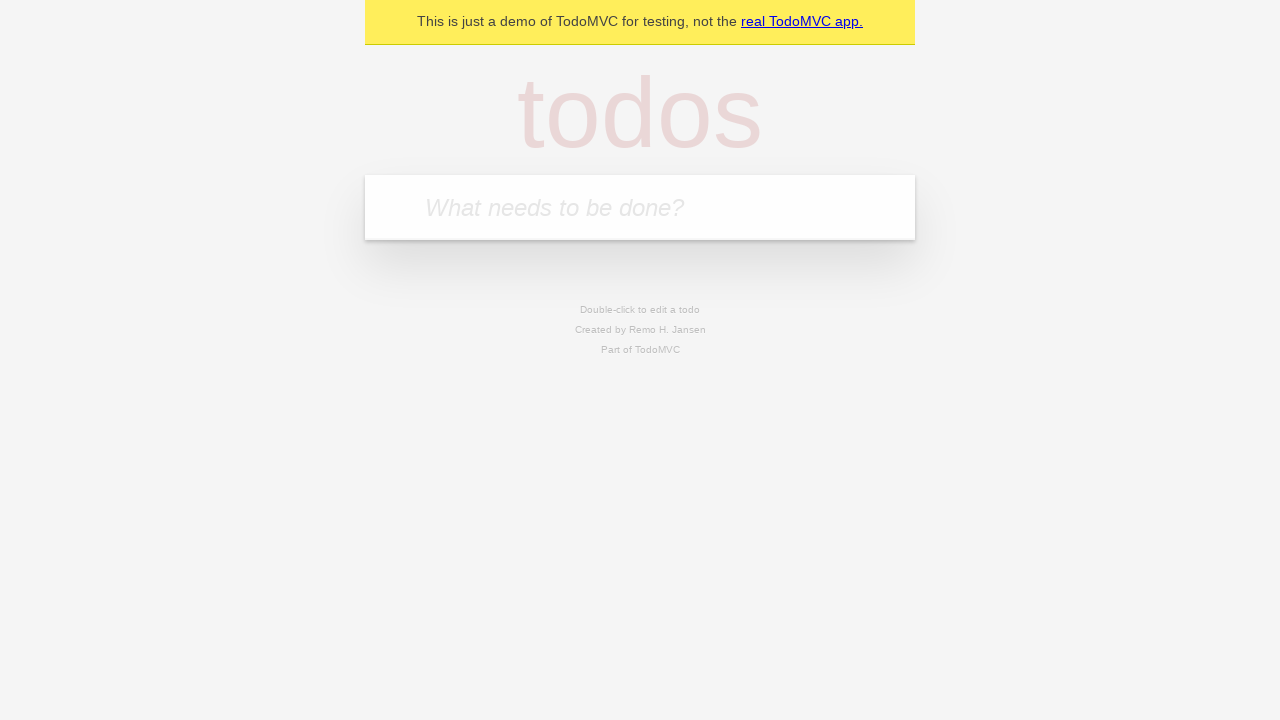

Filled todo input with 'buy some cheese' on internal:attr=[placeholder="What needs to be done?"i]
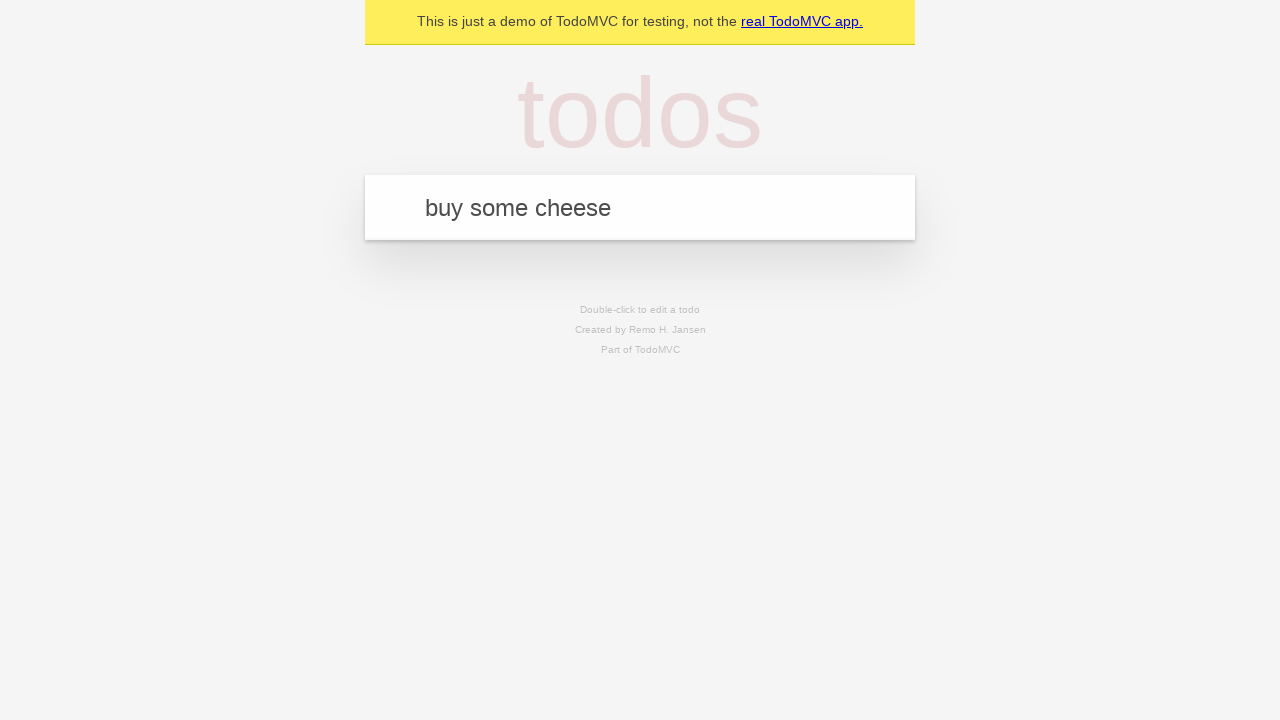

Pressed Enter to add first todo item on internal:attr=[placeholder="What needs to be done?"i]
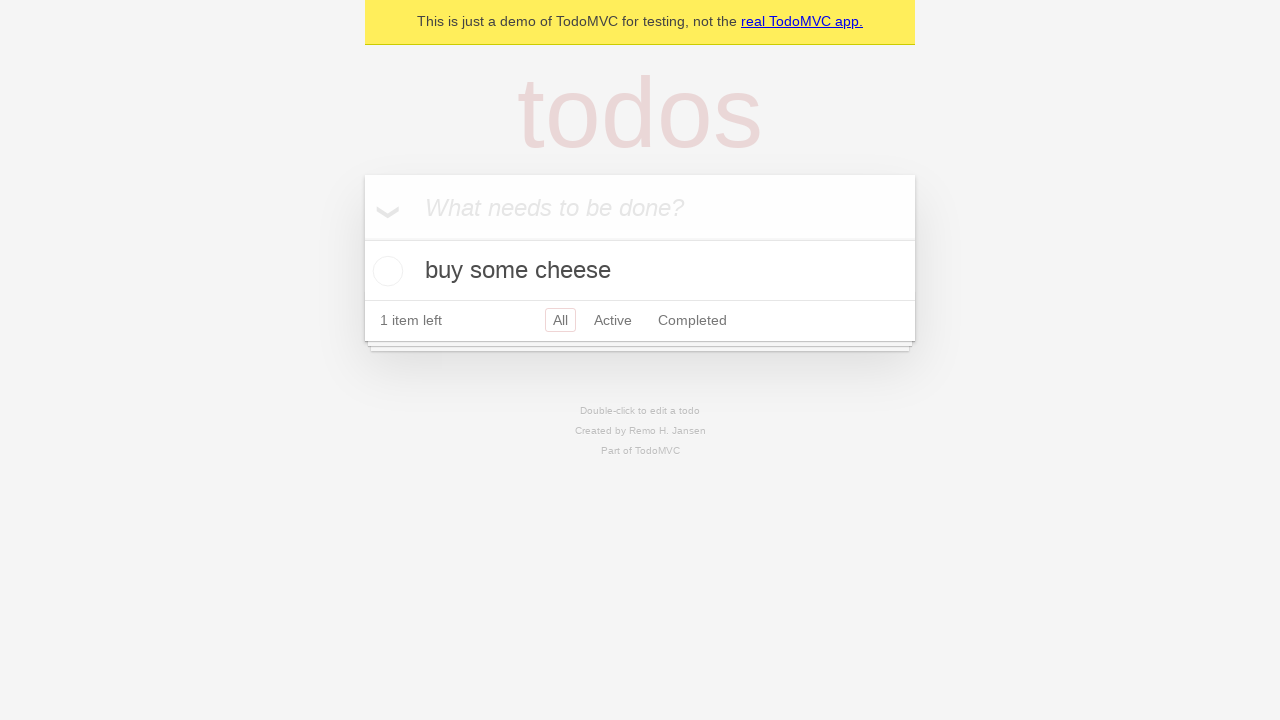

Filled todo input with 'feed the cat' on internal:attr=[placeholder="What needs to be done?"i]
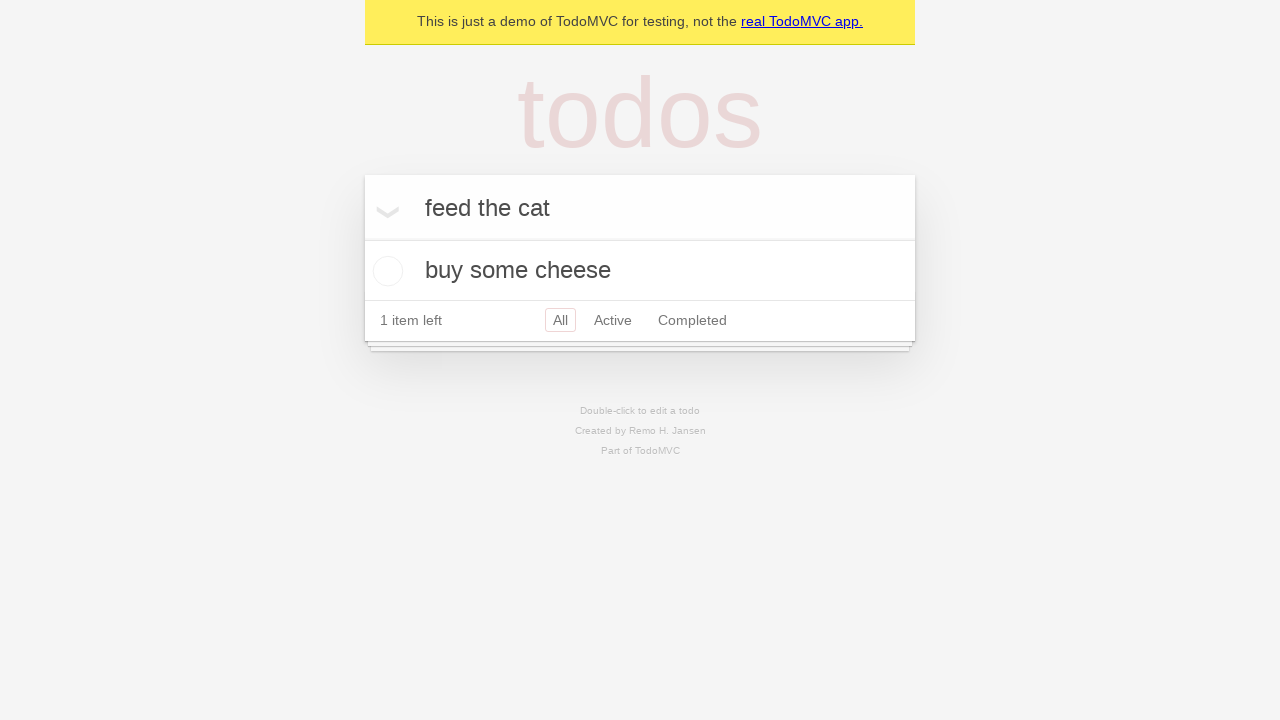

Pressed Enter to add second todo item on internal:attr=[placeholder="What needs to be done?"i]
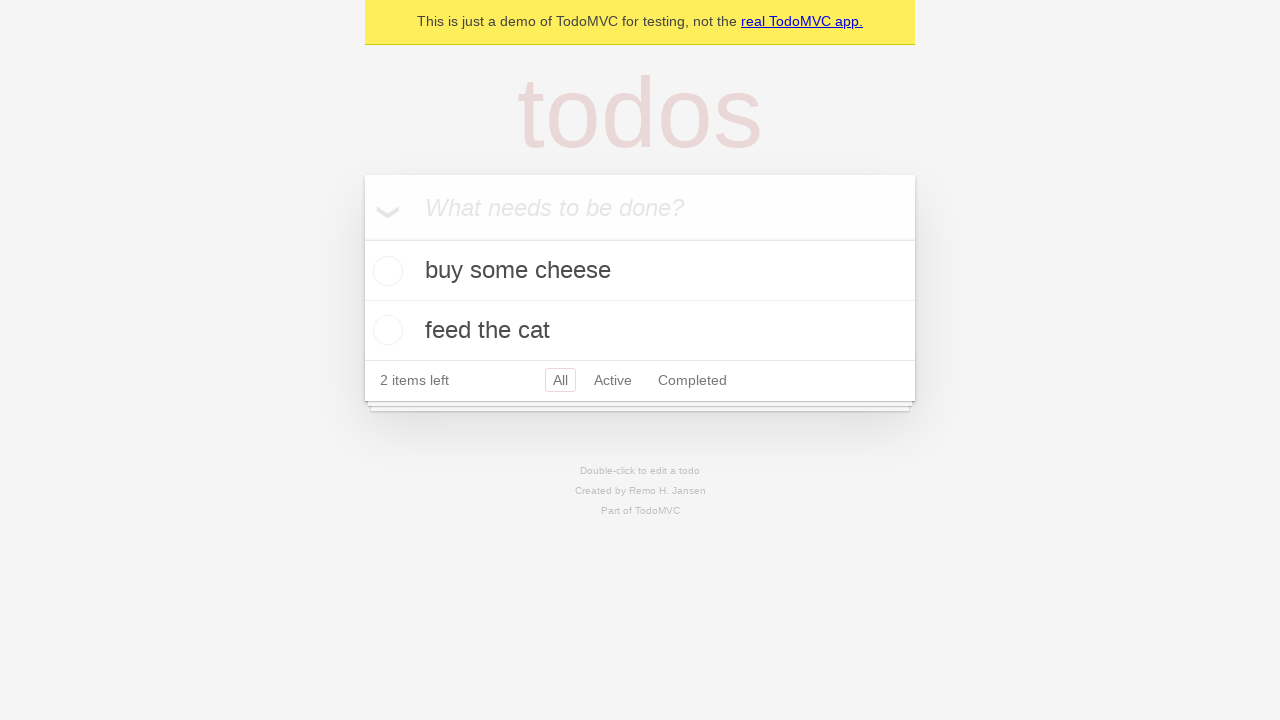

Filled todo input with 'book a doctors appointment' on internal:attr=[placeholder="What needs to be done?"i]
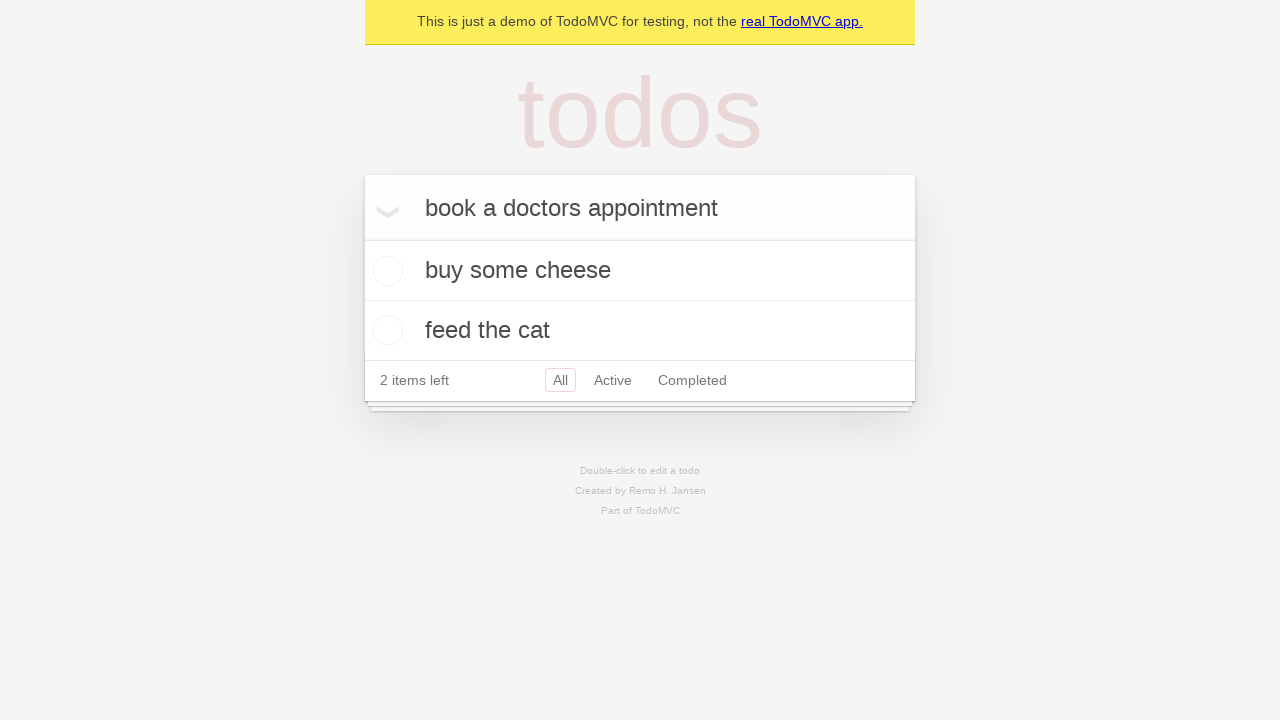

Pressed Enter to add third todo item on internal:attr=[placeholder="What needs to be done?"i]
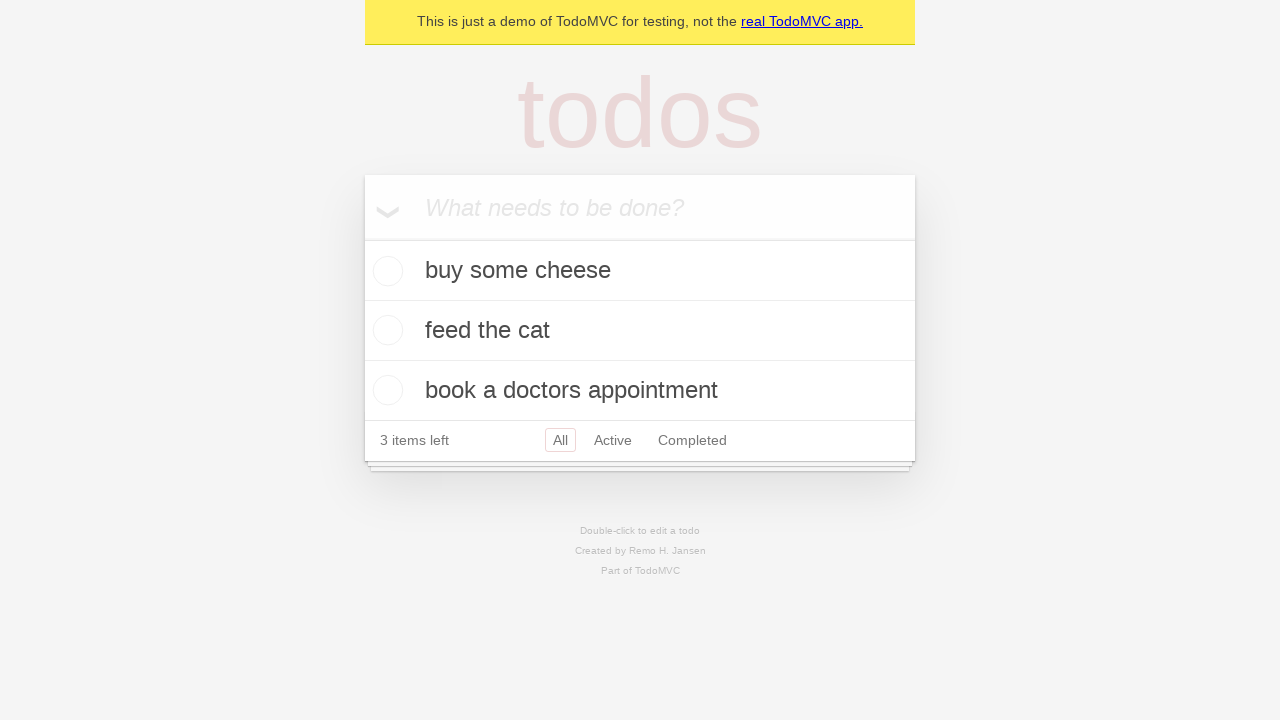

Verified all three todo items are visible in the list
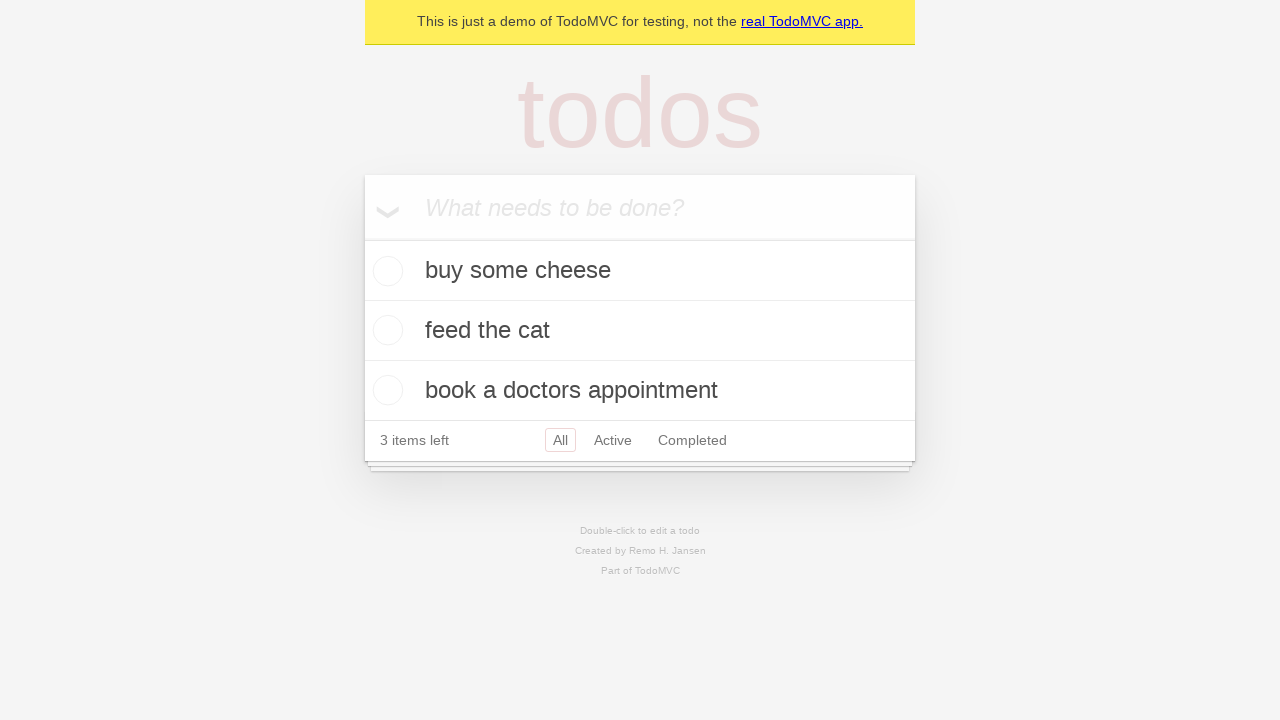

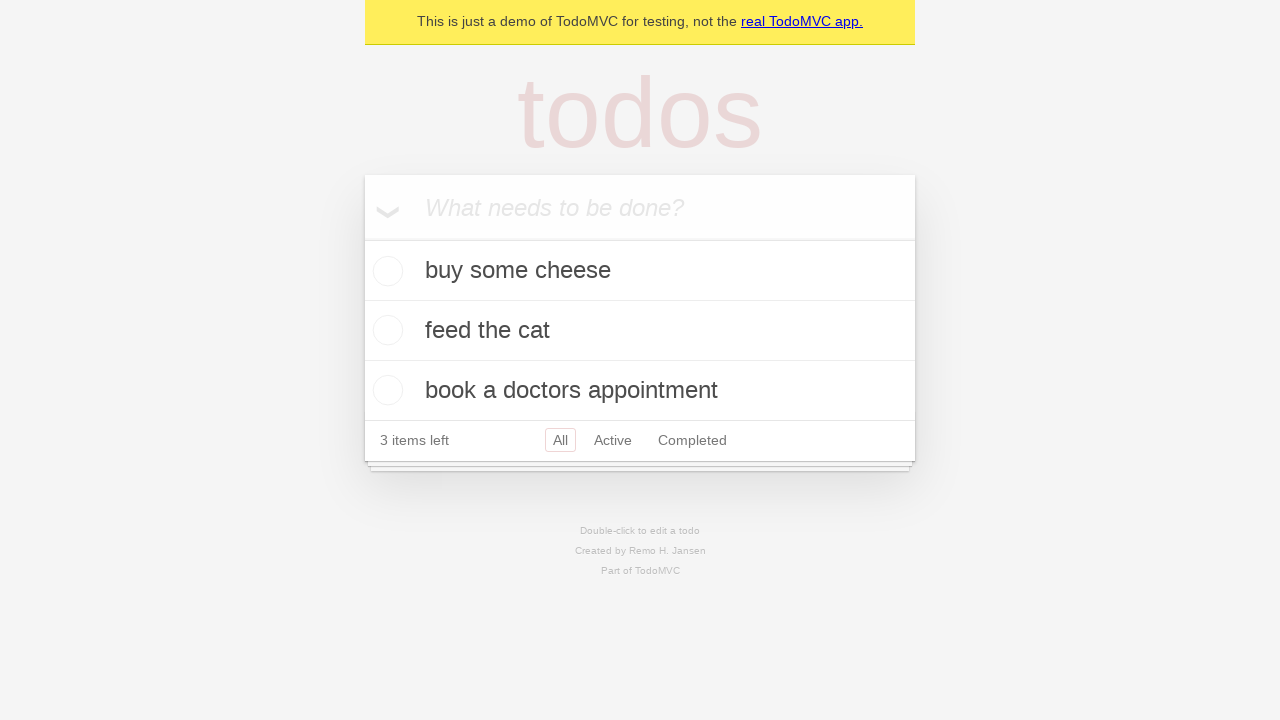